Tests nested frames navigation by clicking on the Nested Frames link, switching into nested iframes (frame-top then frame-middle), and verifying the content element is accessible.

Starting URL: https://the-internet.herokuapp.com/

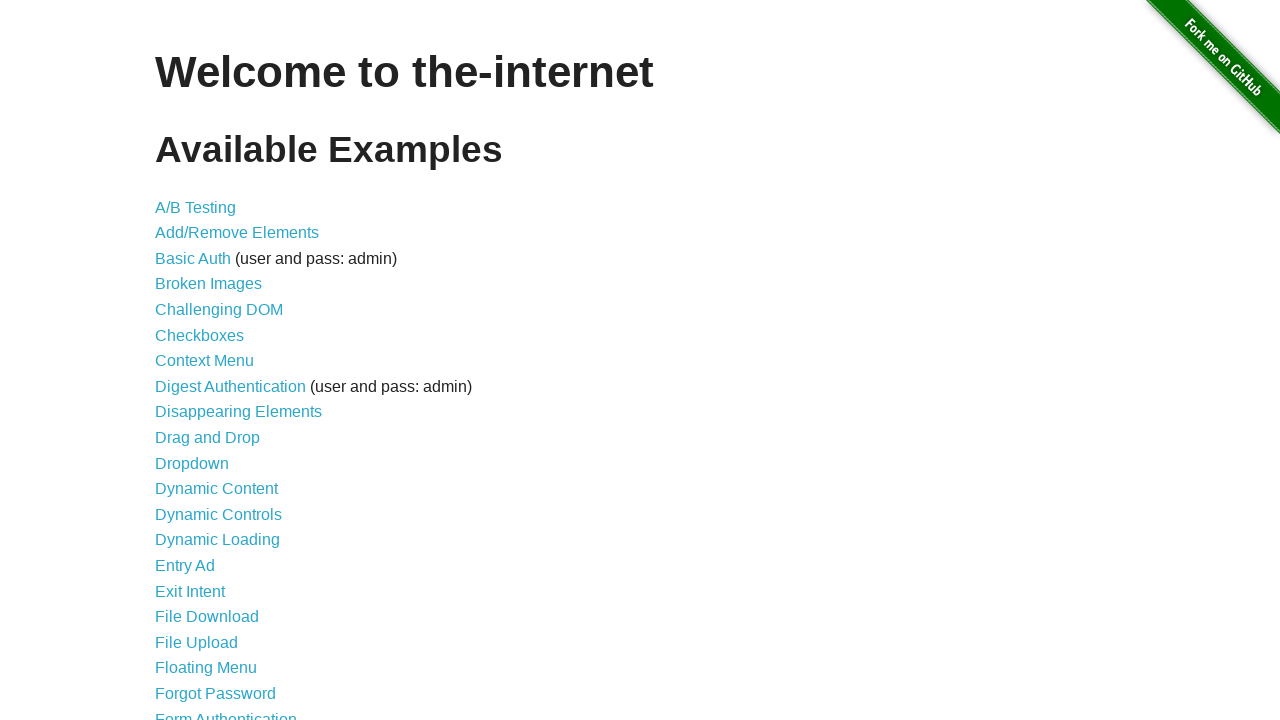

Clicked on the 'Nested Frames' link at (210, 395) on text=Nested Frames
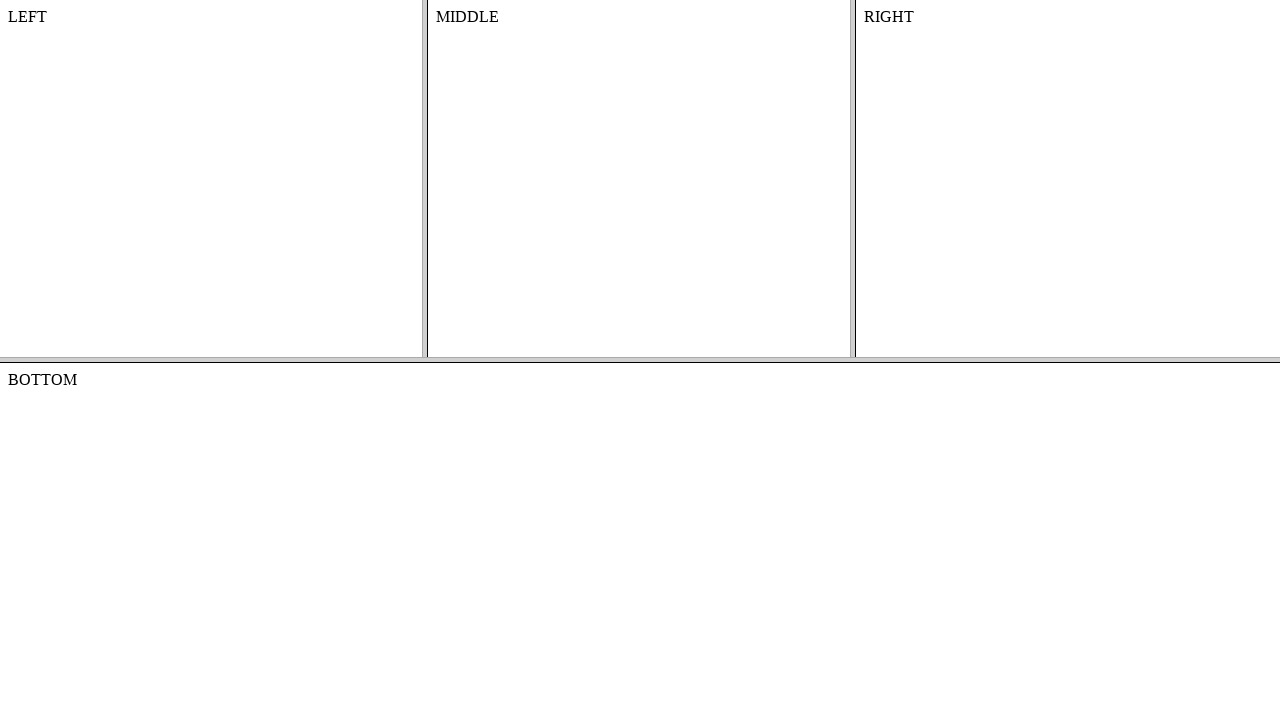

Waited for frames page to load
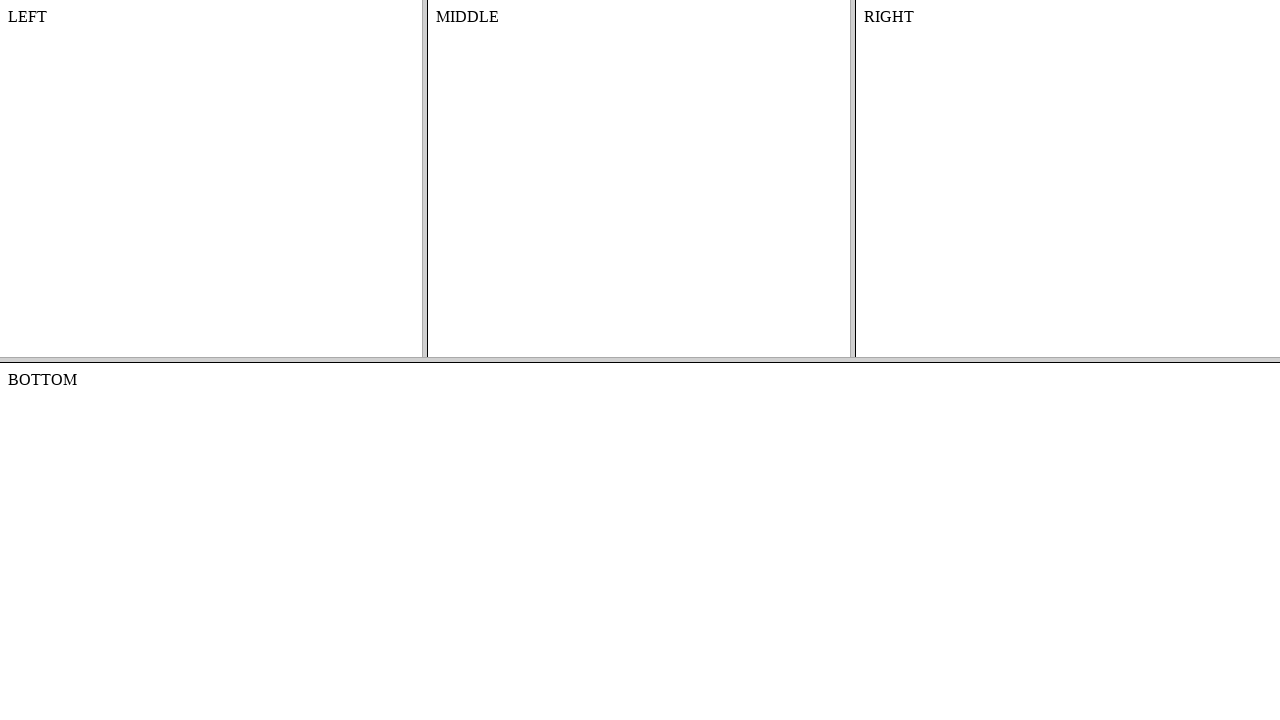

Located the top frame (frame-top)
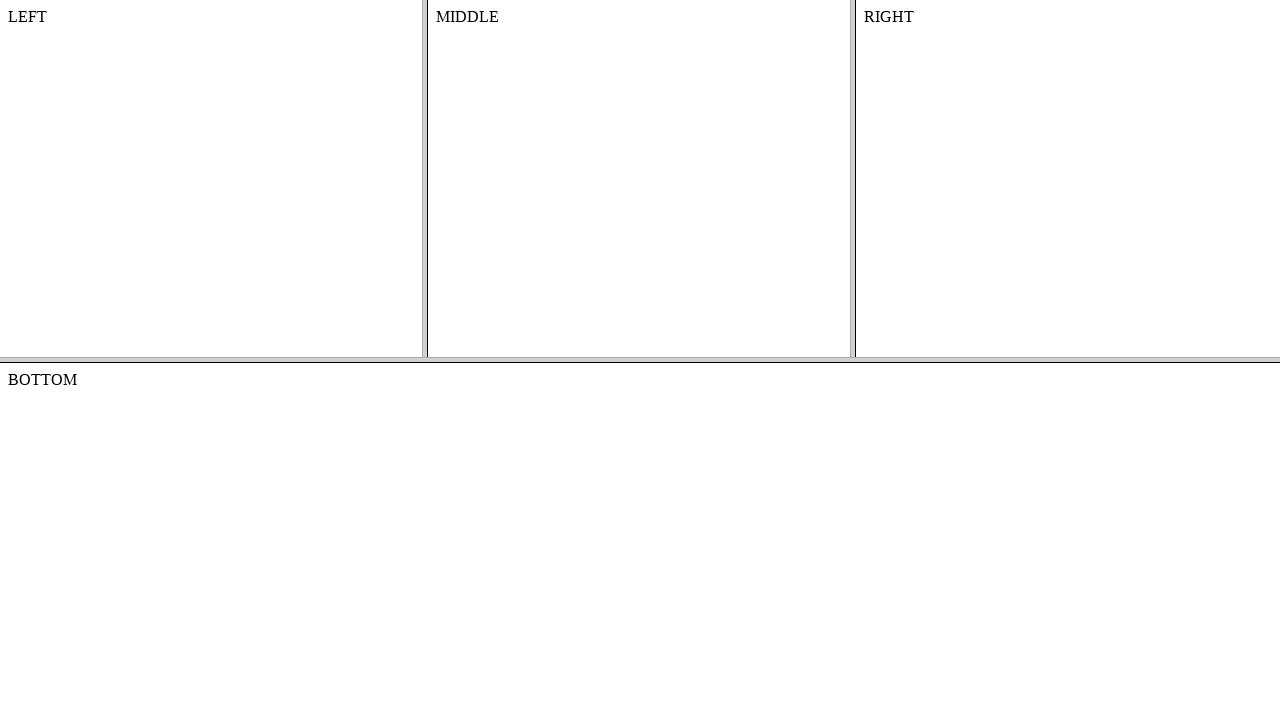

Located the middle frame (frame-middle) within the top frame
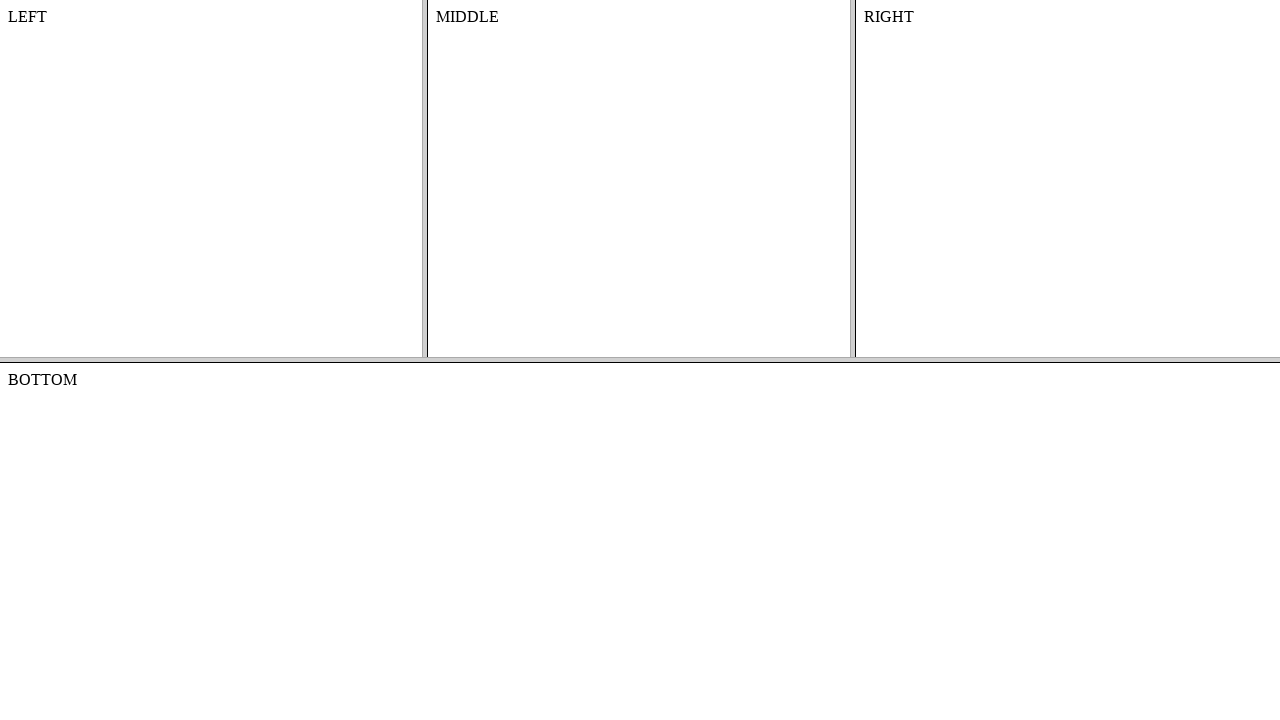

Located the content element in the middle frame
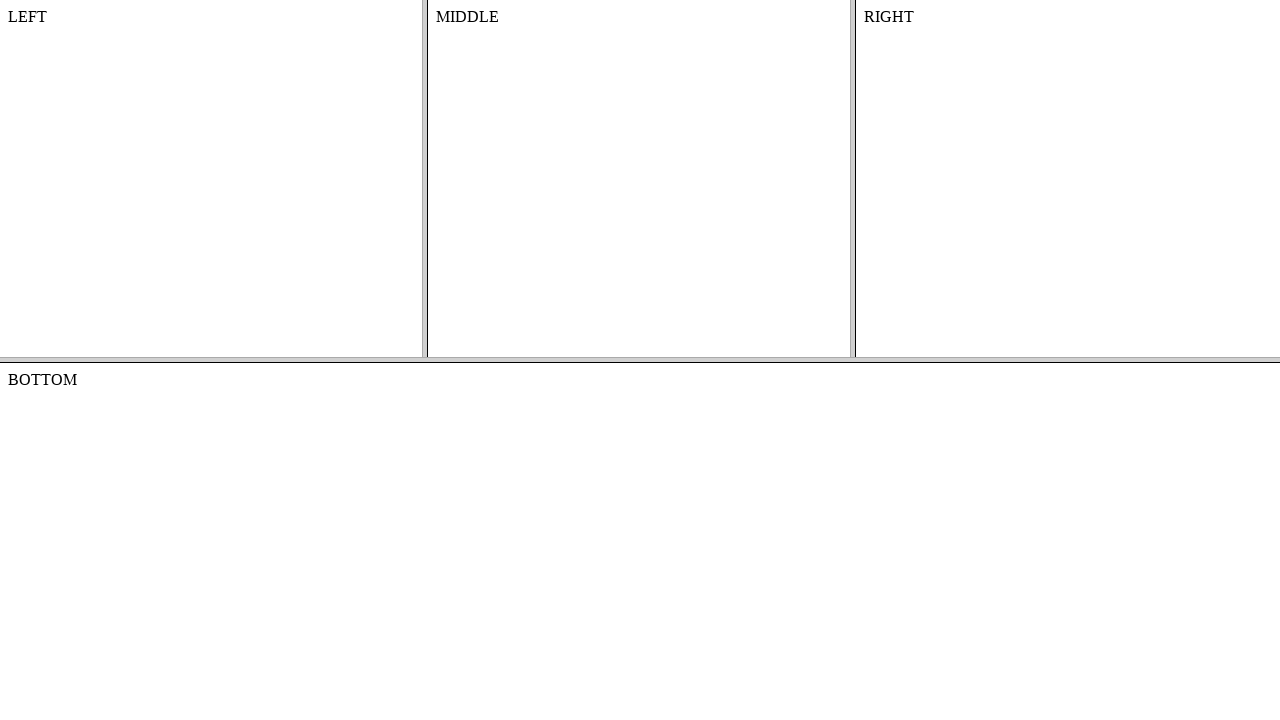

Verified that the content element is accessible and loaded
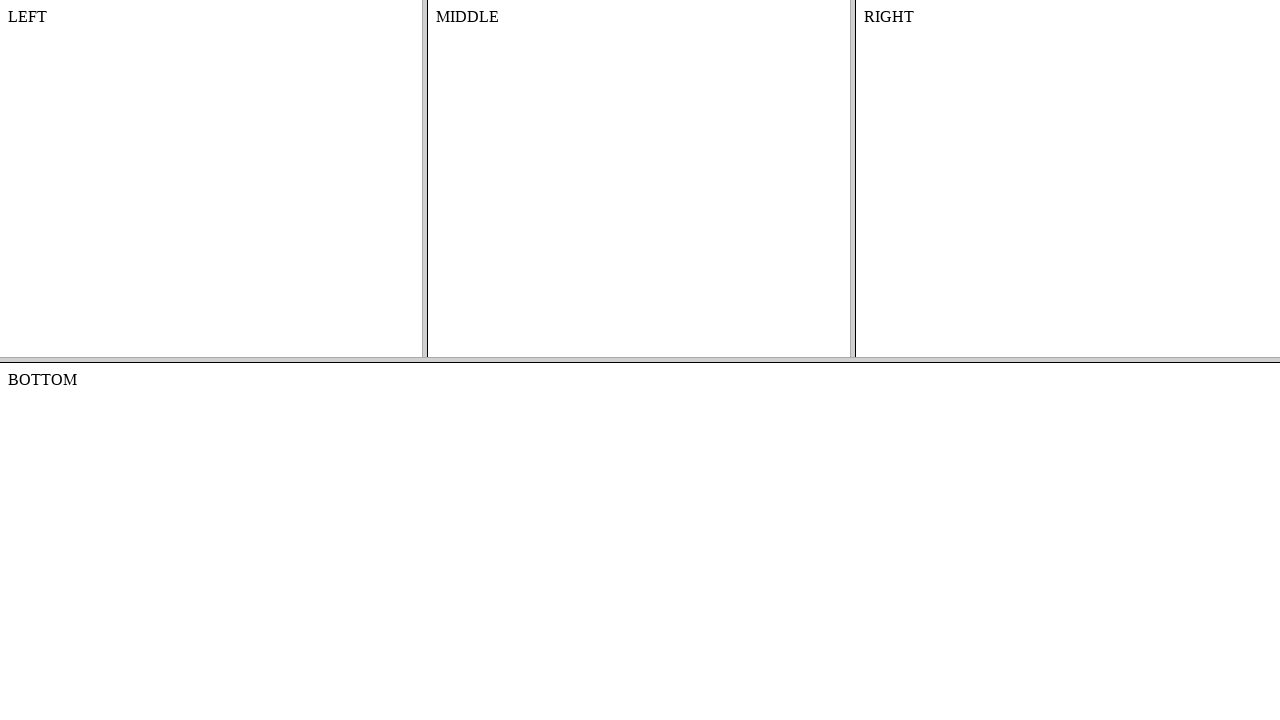

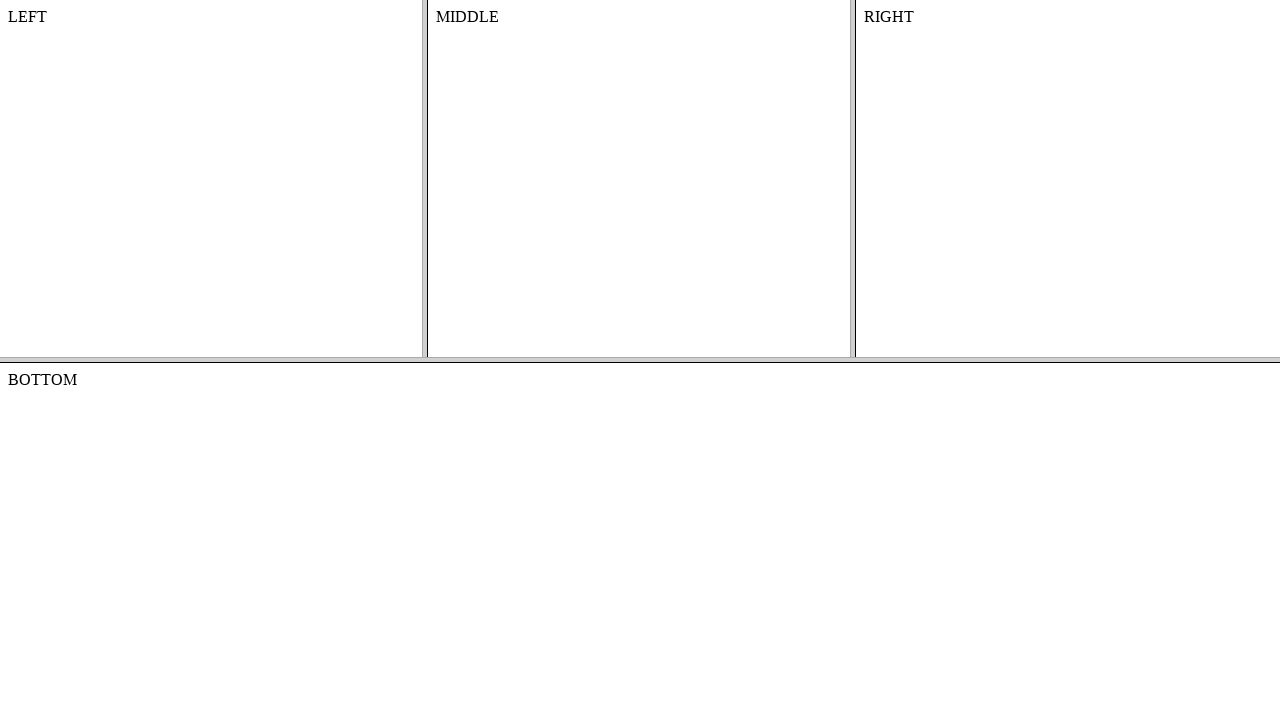